Tests successful contact form submission by navigating to contact page and filling out name, subject, email, and message fields then submitting the form

Starting URL: https://atid.store/

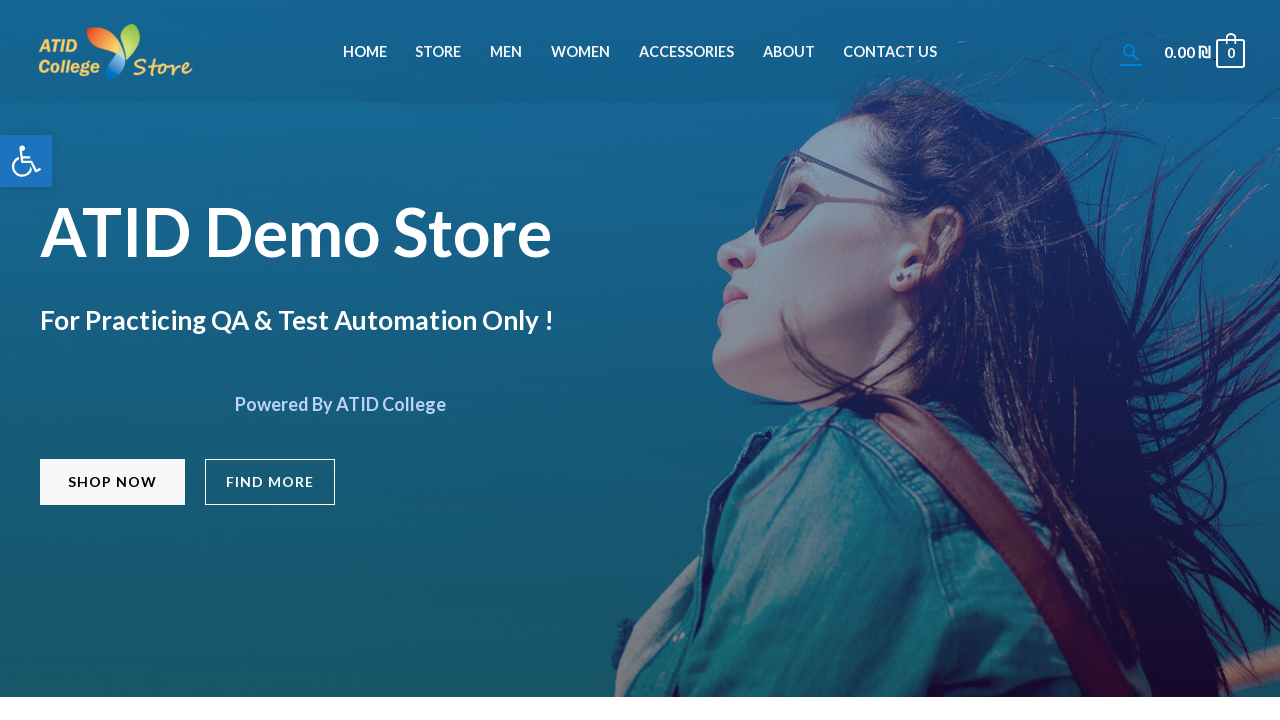

Clicked on Contact Us menu item at (890, 52) on a:has-text('Contact Us')
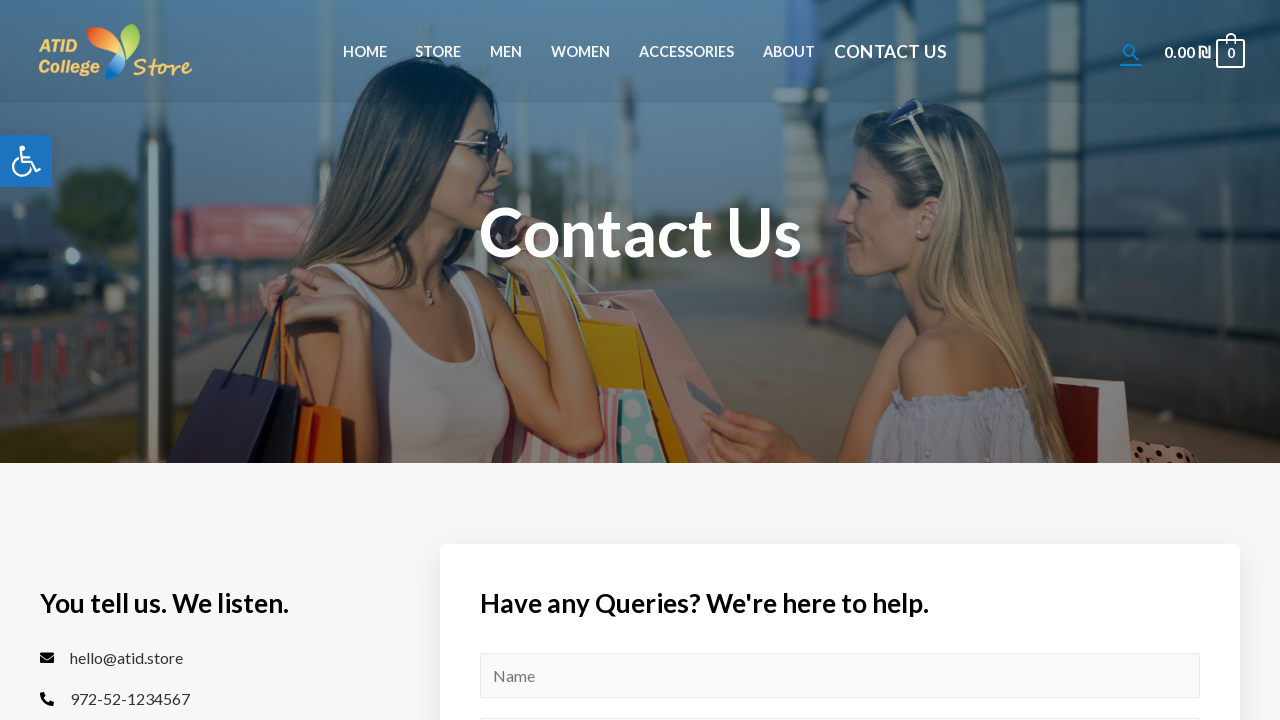

Contact page loaded and network idle
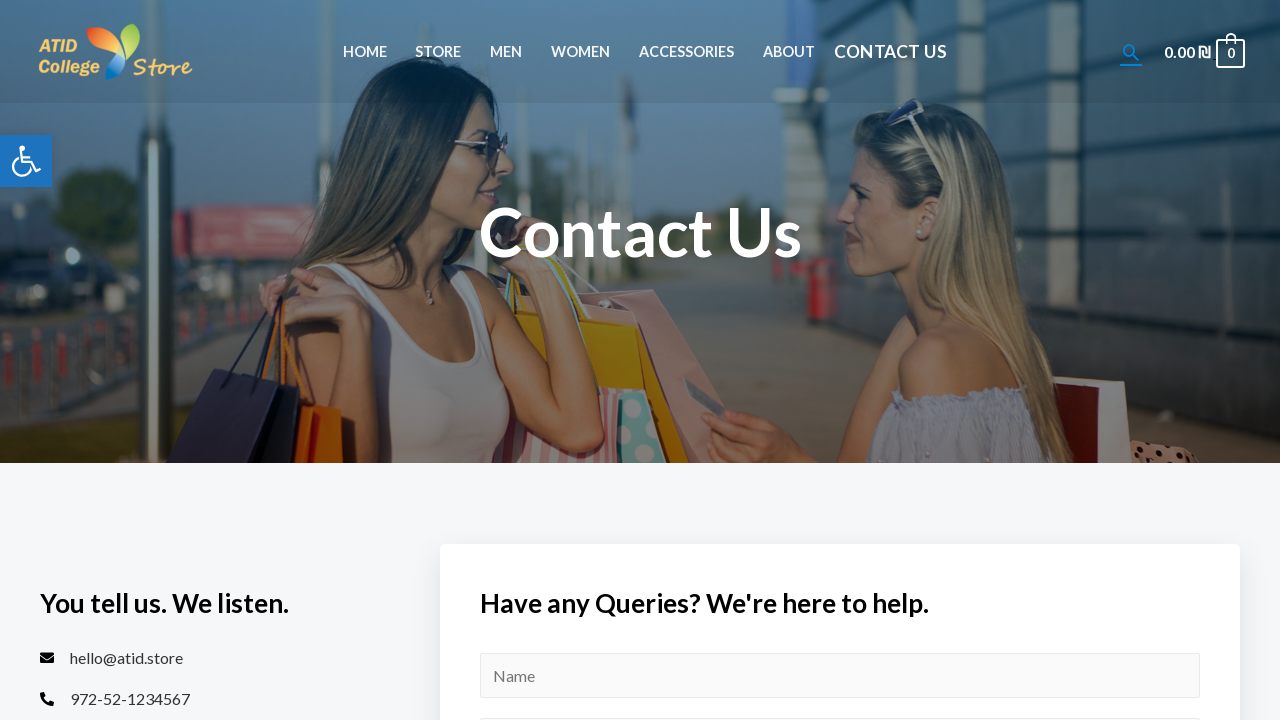

Filled in name field with 'John TestUser' on input[name='your-name'], input[placeholder*='Name']
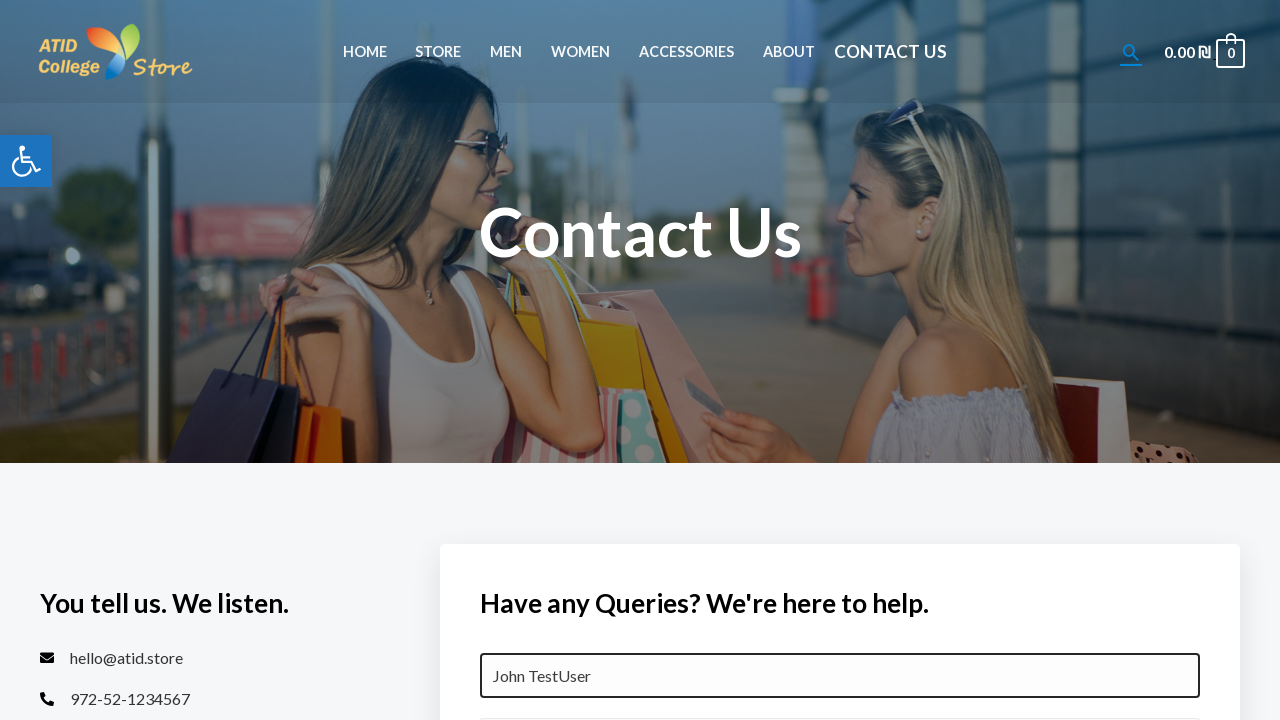

Filled in subject field with 'General Inquiry' on input[name='your-subject'], input[placeholder*='Subject']
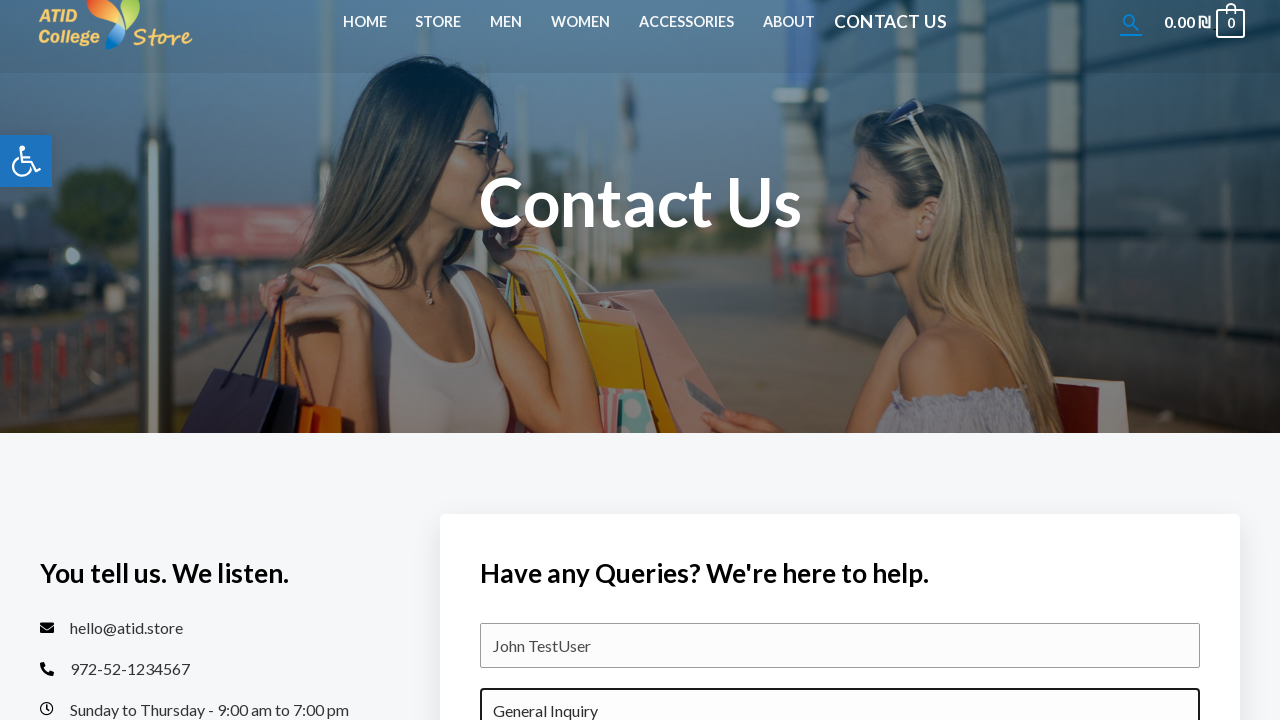

Filled in email field with 'johntest@example.com' on input[name='your-email'], input[placeholder*='Email'], input[type='email']
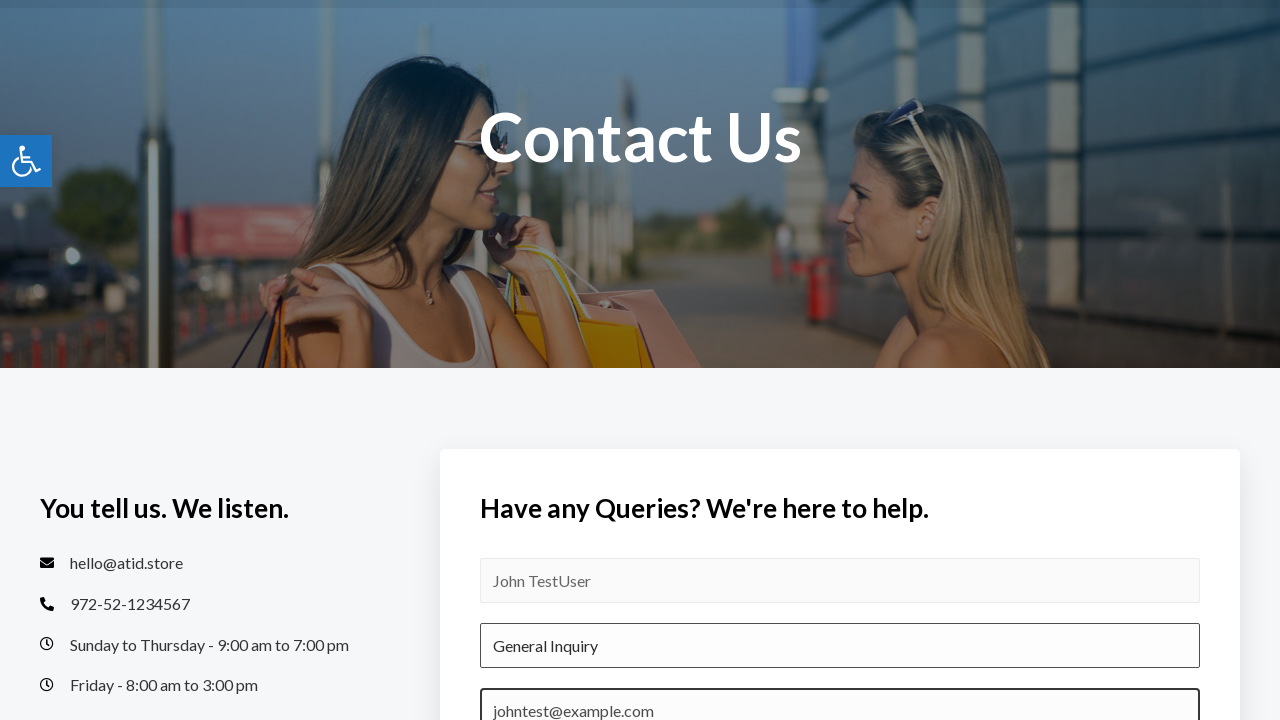

Filled in message field with test message on textarea[name='your-message'], textarea[placeholder*='Message']
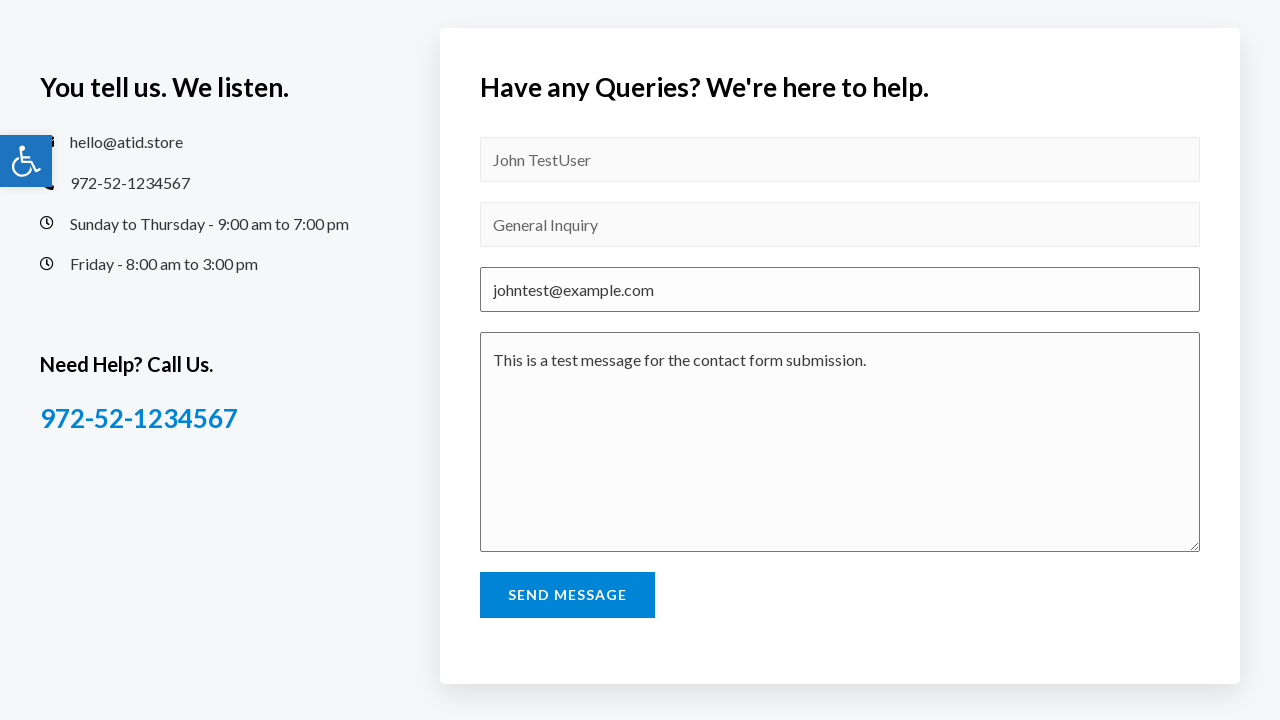

Waited for form to be ready
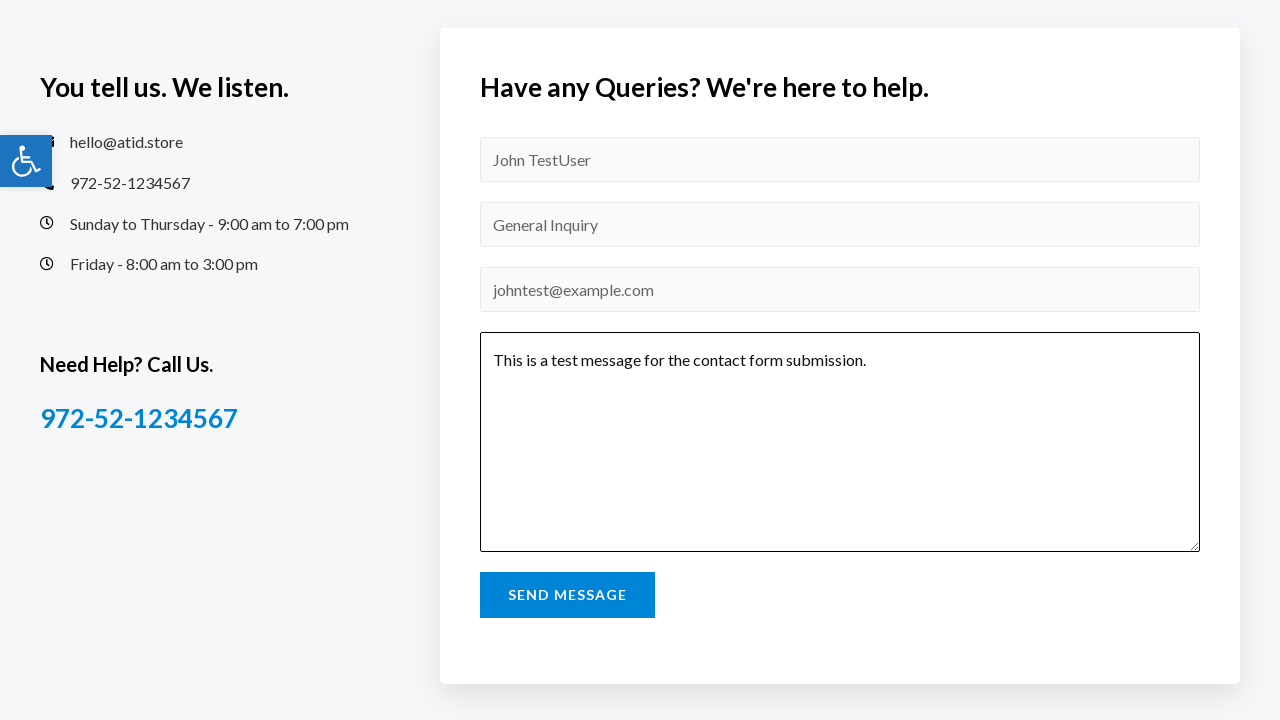

Clicked submit button to send contact form at (567, 595) on input[type='submit'], button[type='submit']
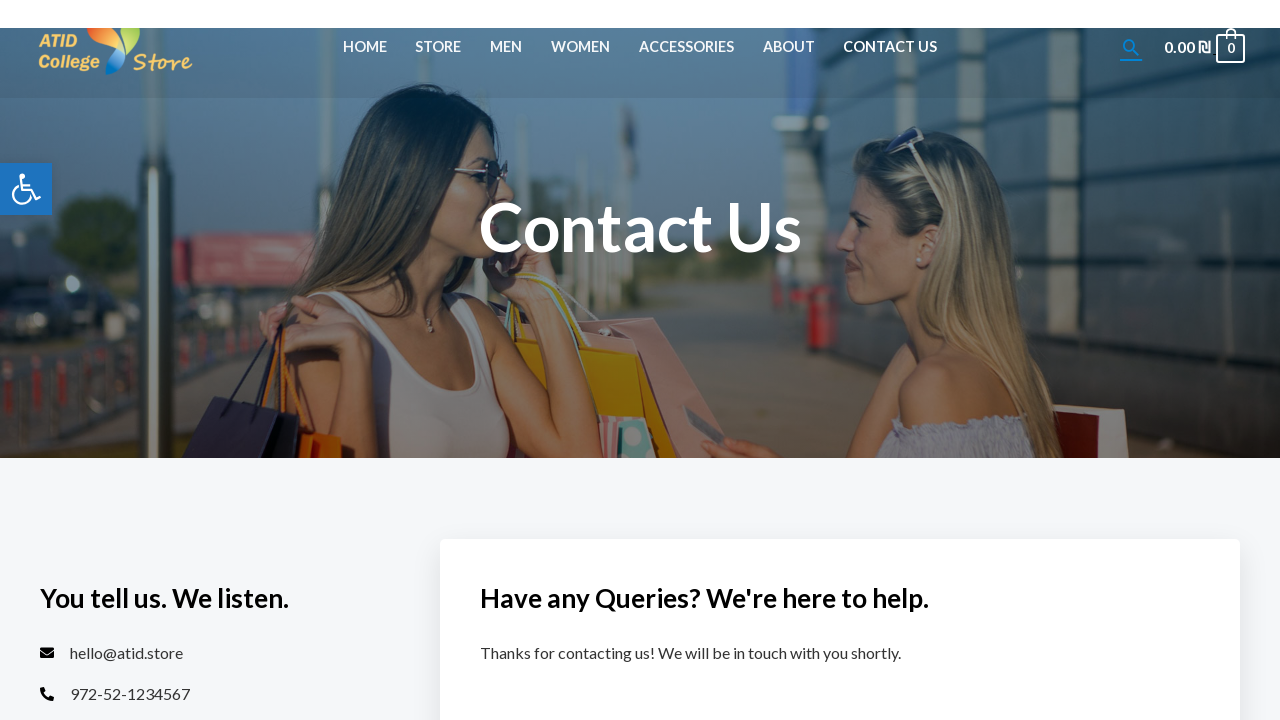

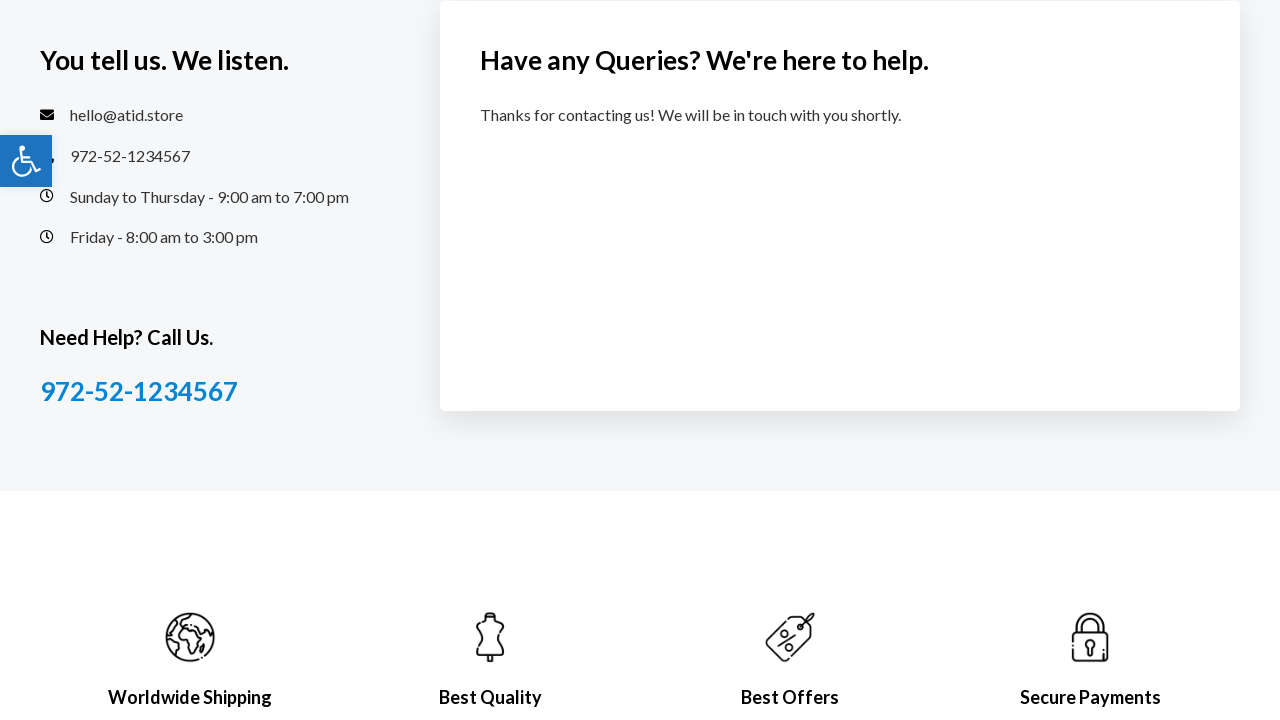